Navigates to AJIO website and sets the browser window to a specific dimension (100x200 pixels)

Starting URL: https://www.ajio.com/

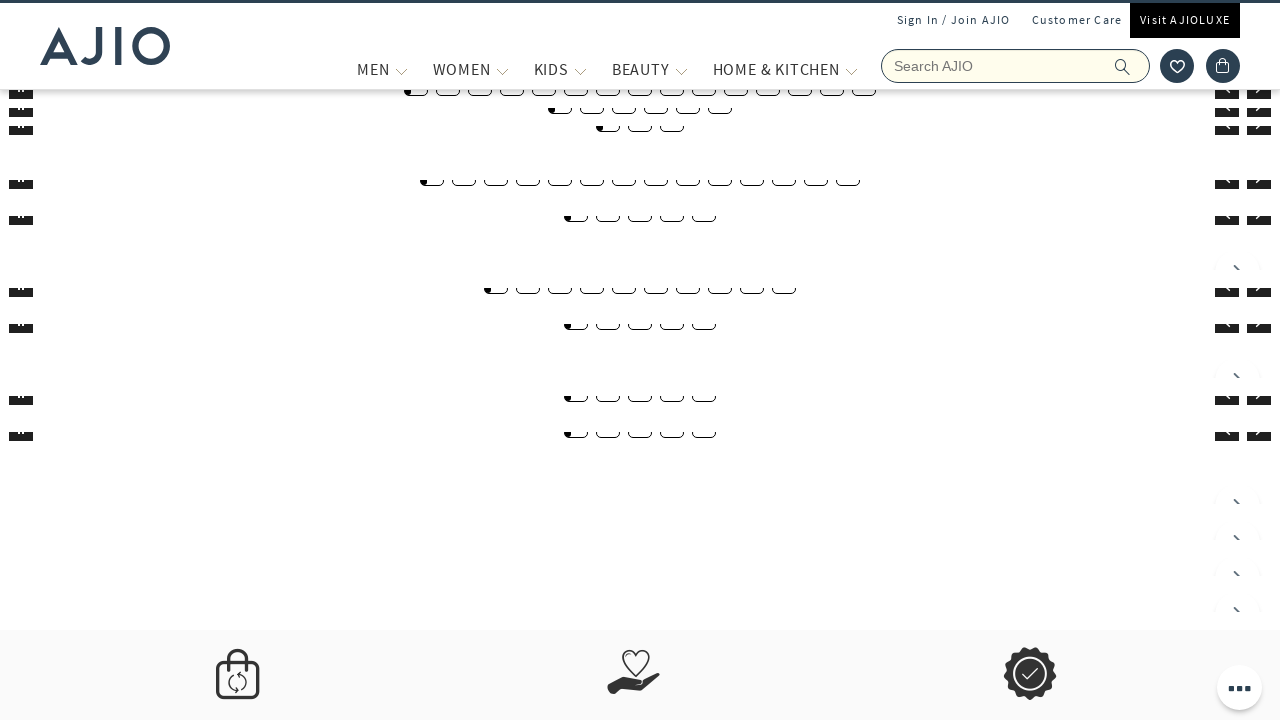

Navigated to AJIO website
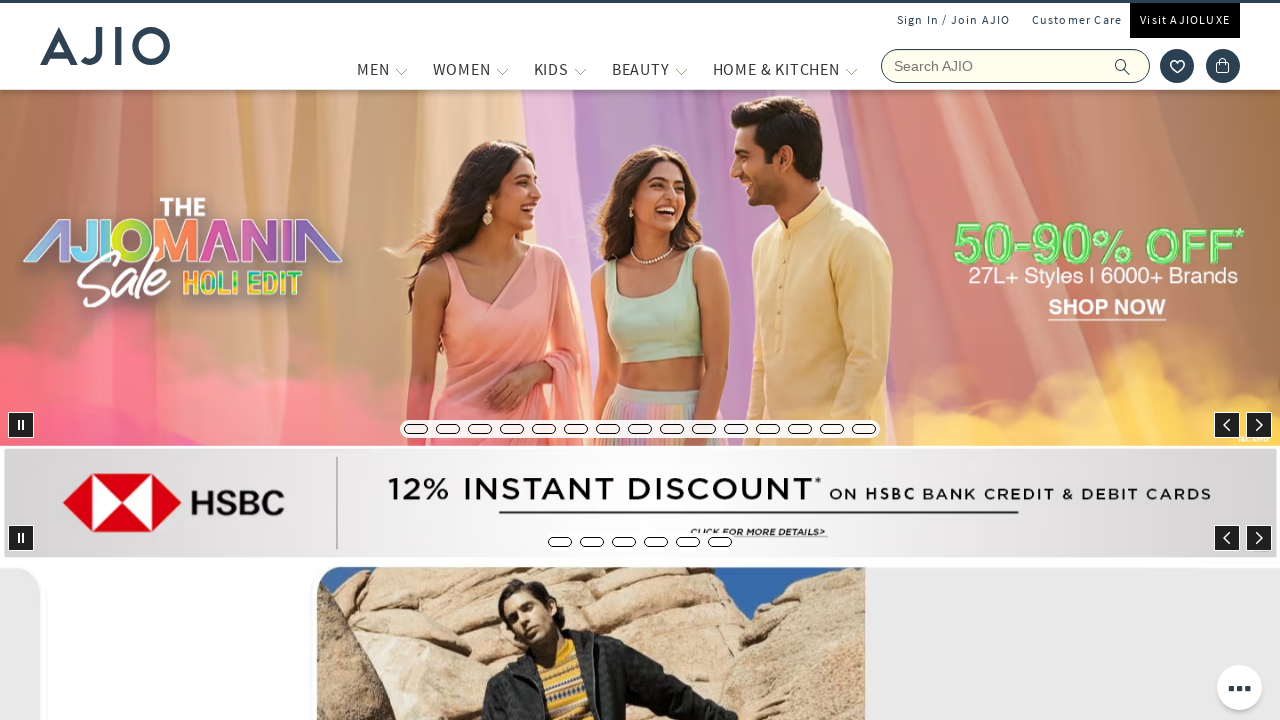

Set browser window to 100x200 pixels
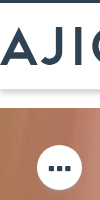

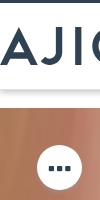